Navigates to the Demoblaze demo e-commerce site and waits for product card links to load on the homepage

Starting URL: https://demoblaze.com/index.html

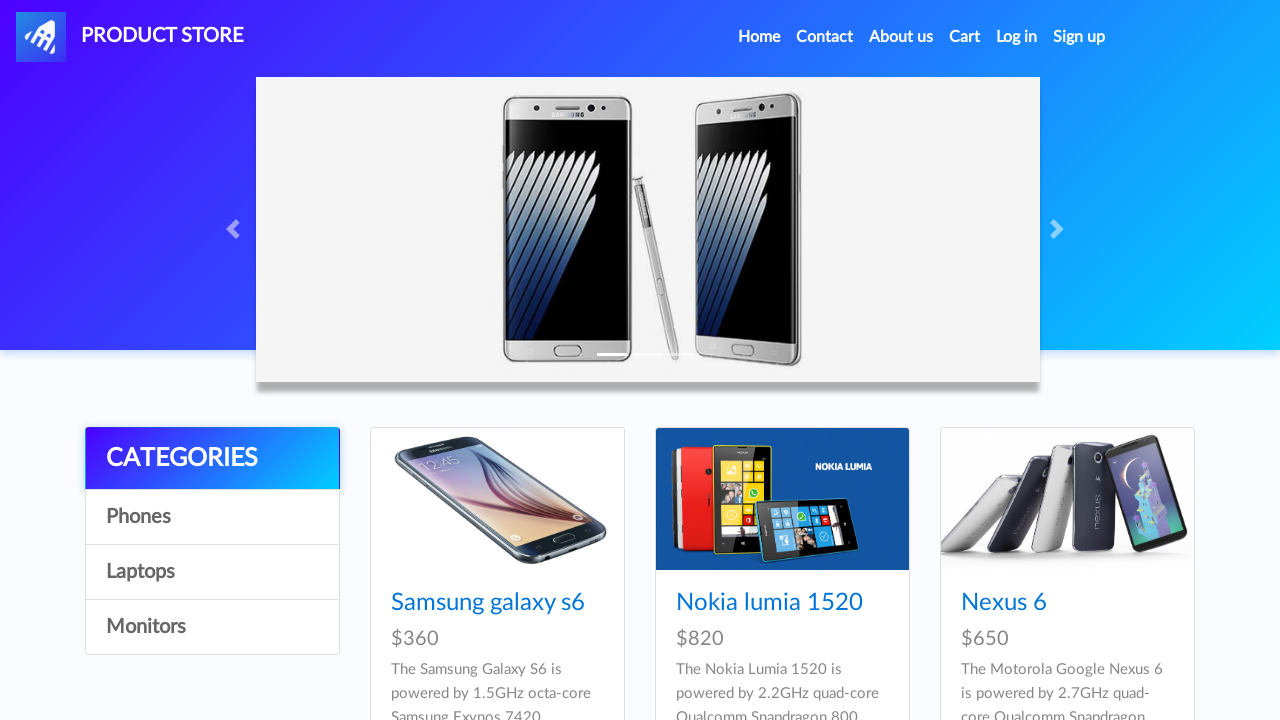

Waited for product card links to load on Demoblaze homepage
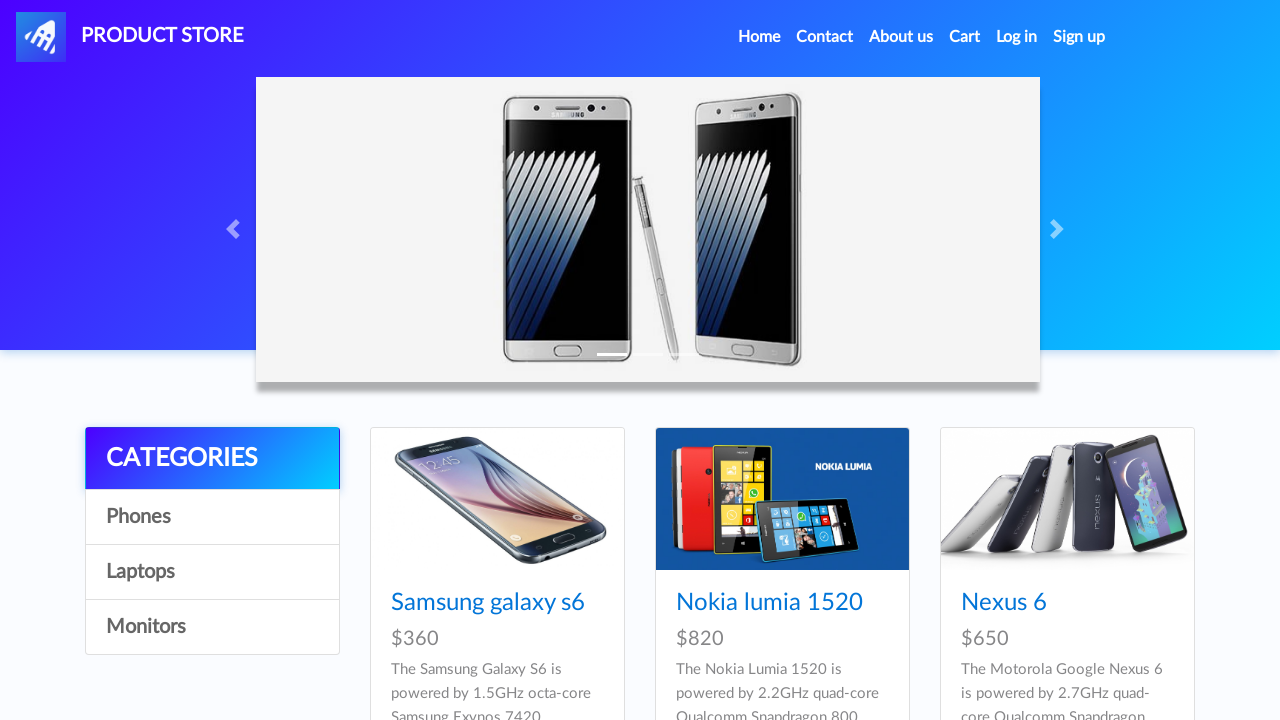

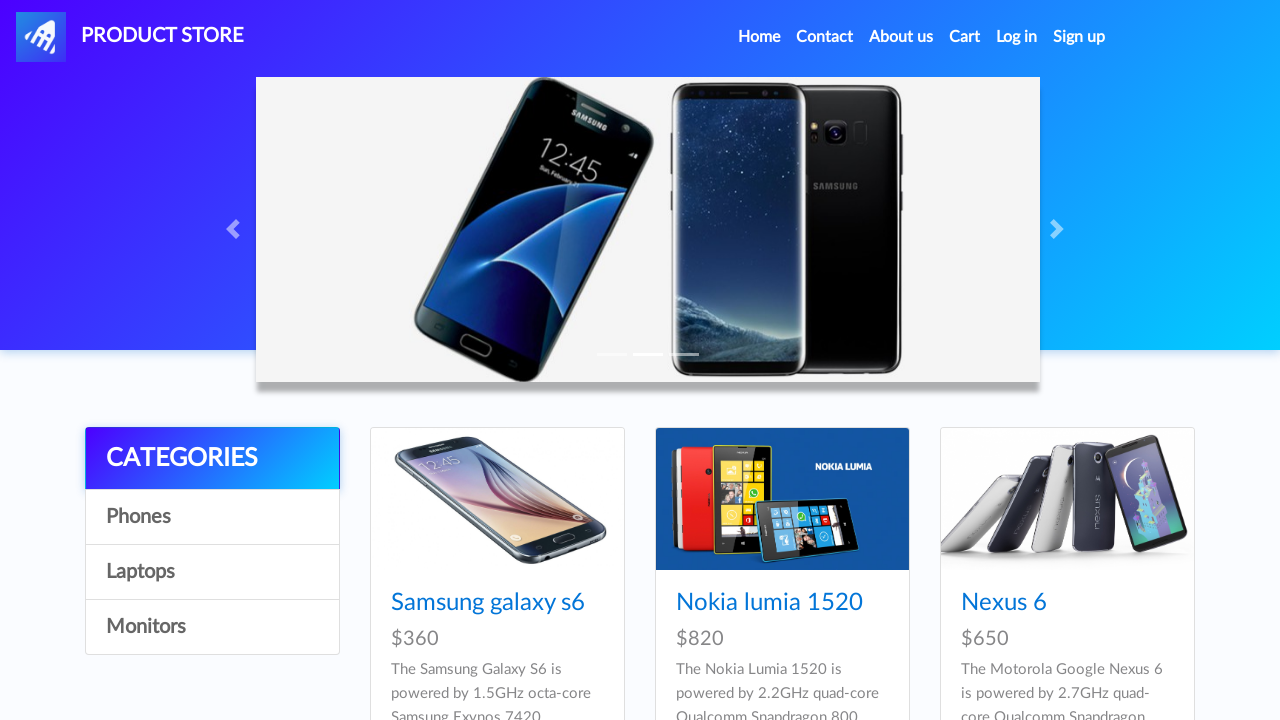